Tests dynamic loading with a 10-second wait, which is more than the required loading time

Starting URL: https://automationfc.github.io/dynamic-loading/

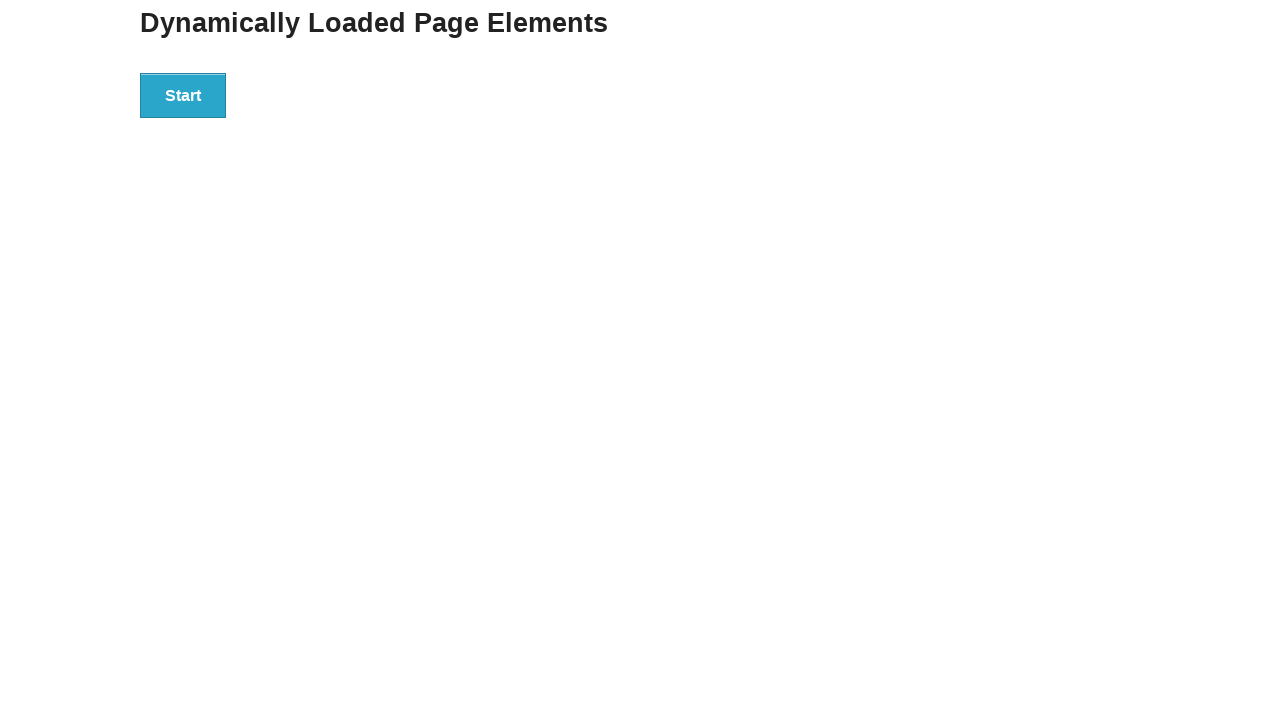

Navigated to dynamic loading test page
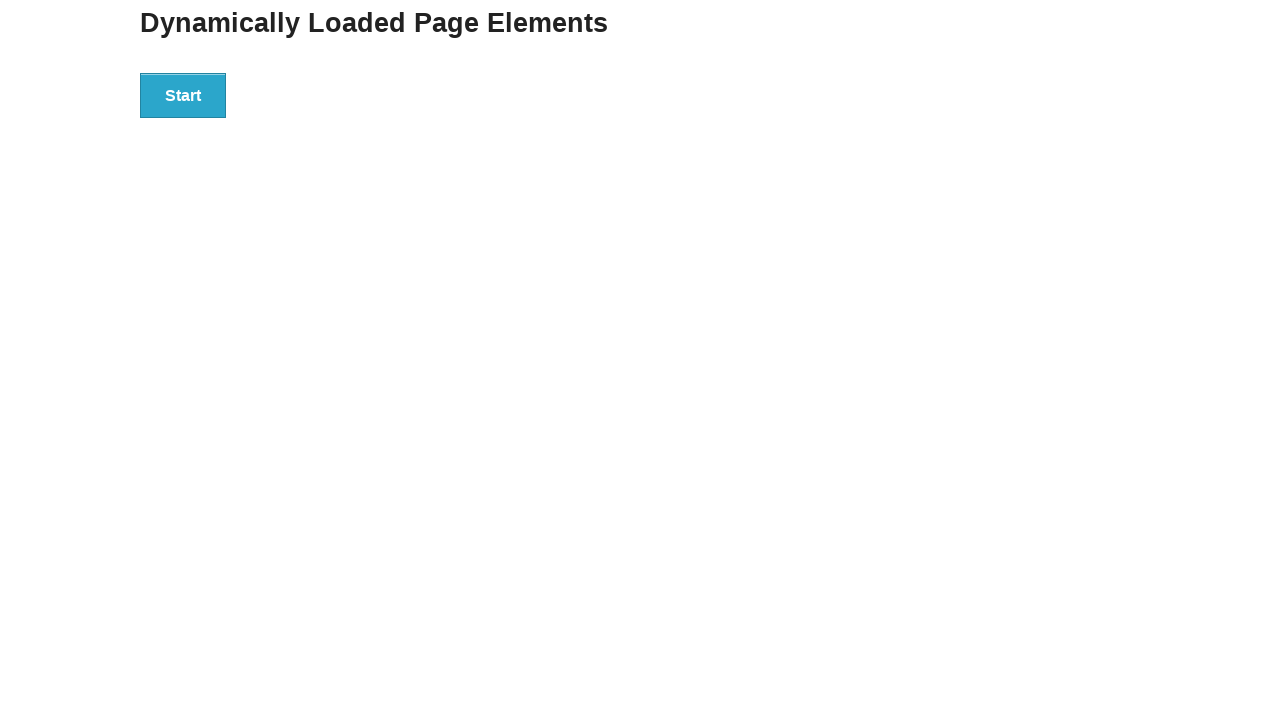

Clicked start button to trigger dynamic loading at (183, 95) on div#start>button
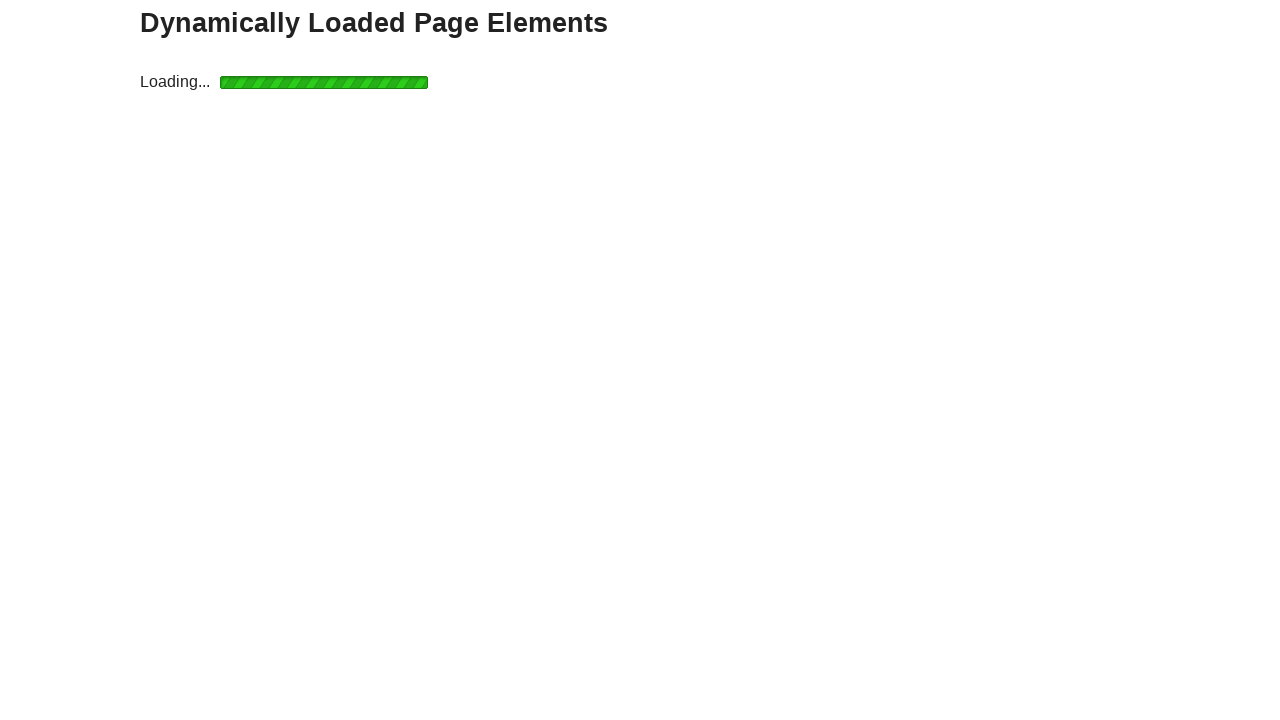

Waited 10 seconds for dynamic content to load
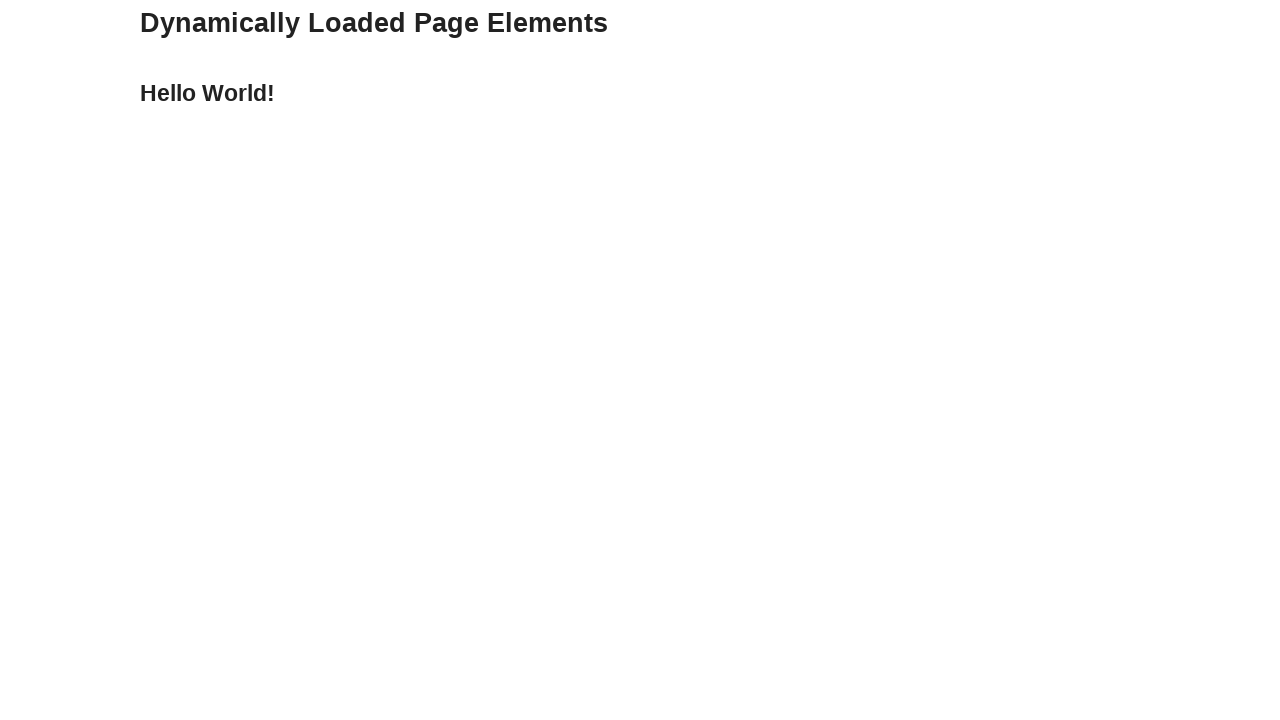

Located the dynamically loaded element
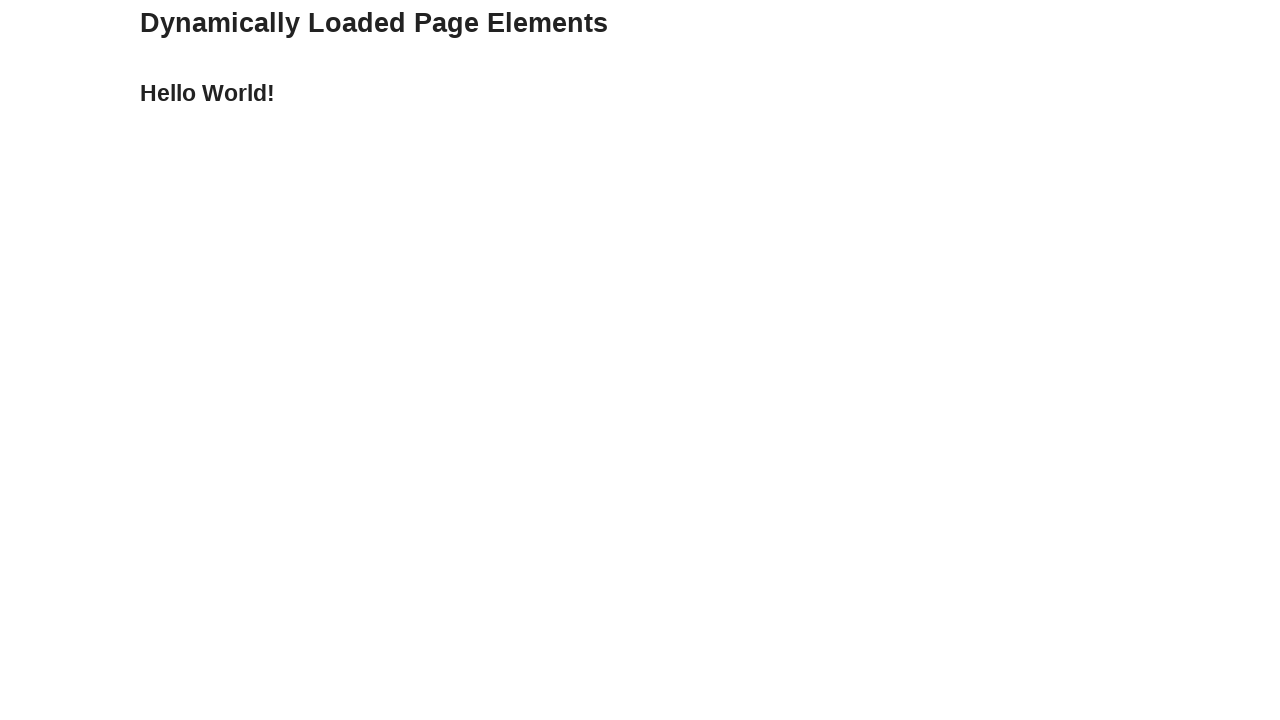

Verified that the loaded element is visible
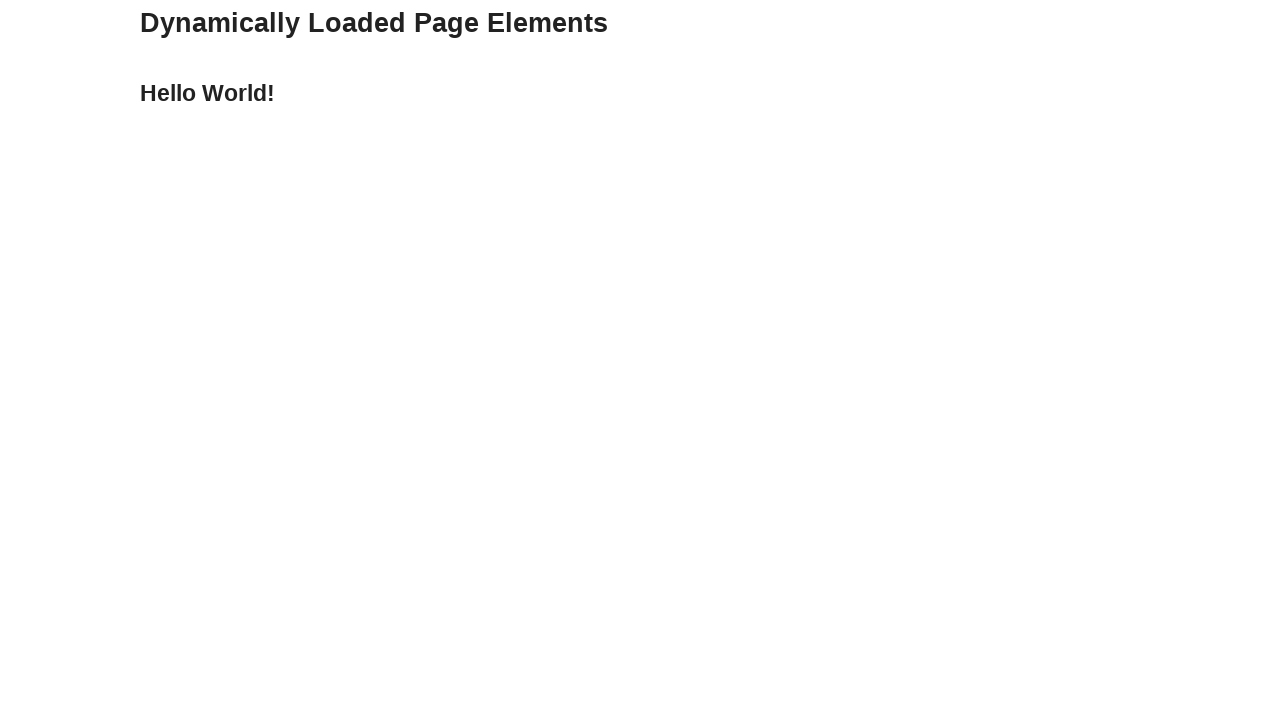

Verified that the loaded element contains 'Hello World!' text
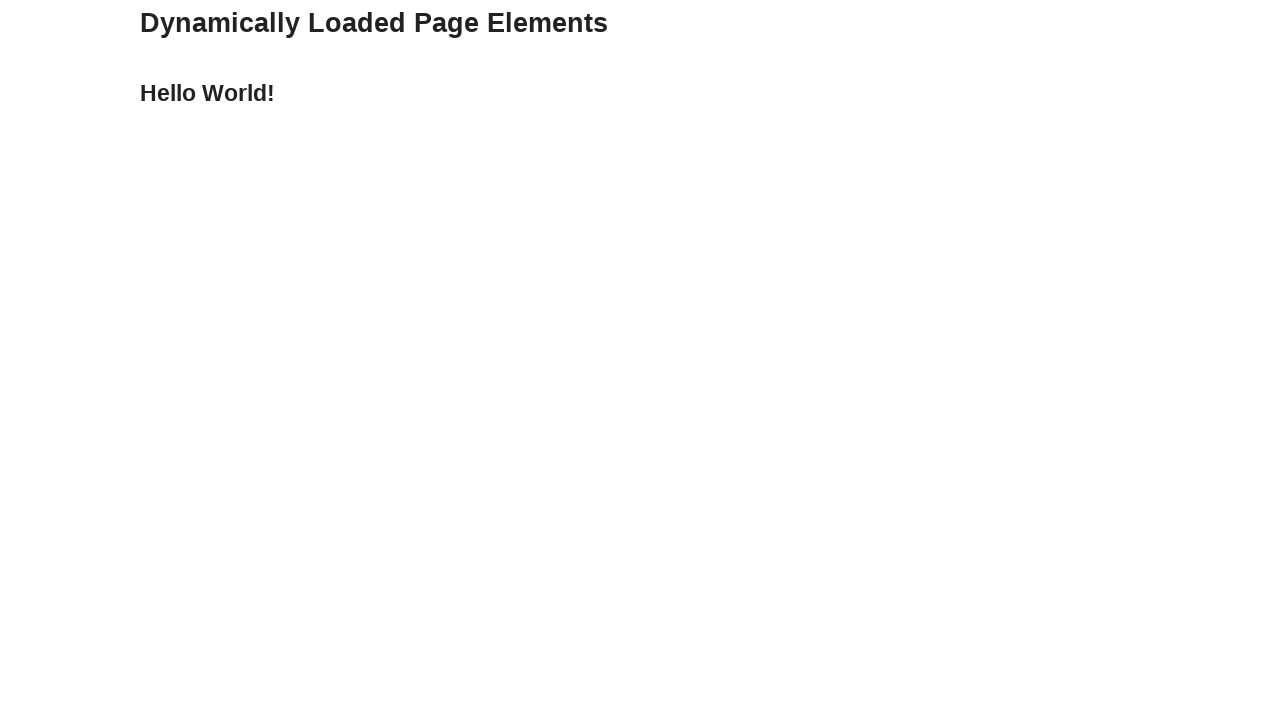

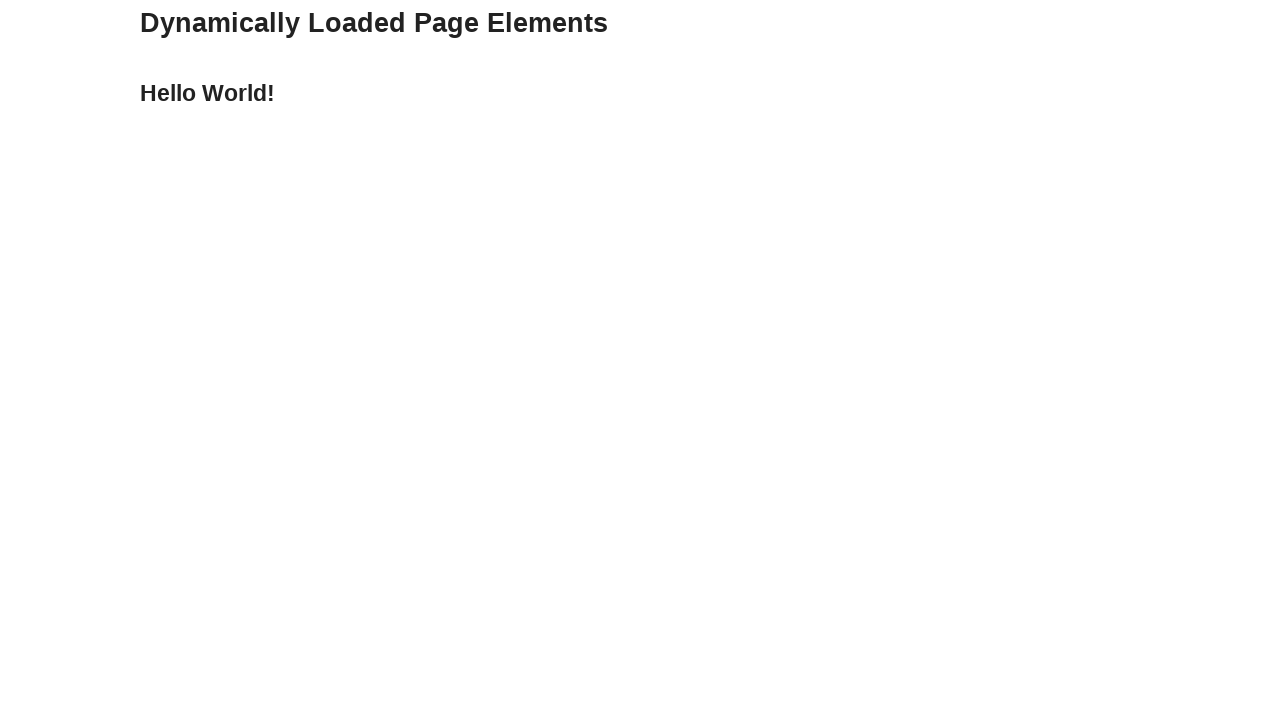